Tests the green loading functionality using explicit waits - clicks start button, waits for loading state, then waits for success state

Starting URL: https://kristinek.github.io/site/examples/loading_color

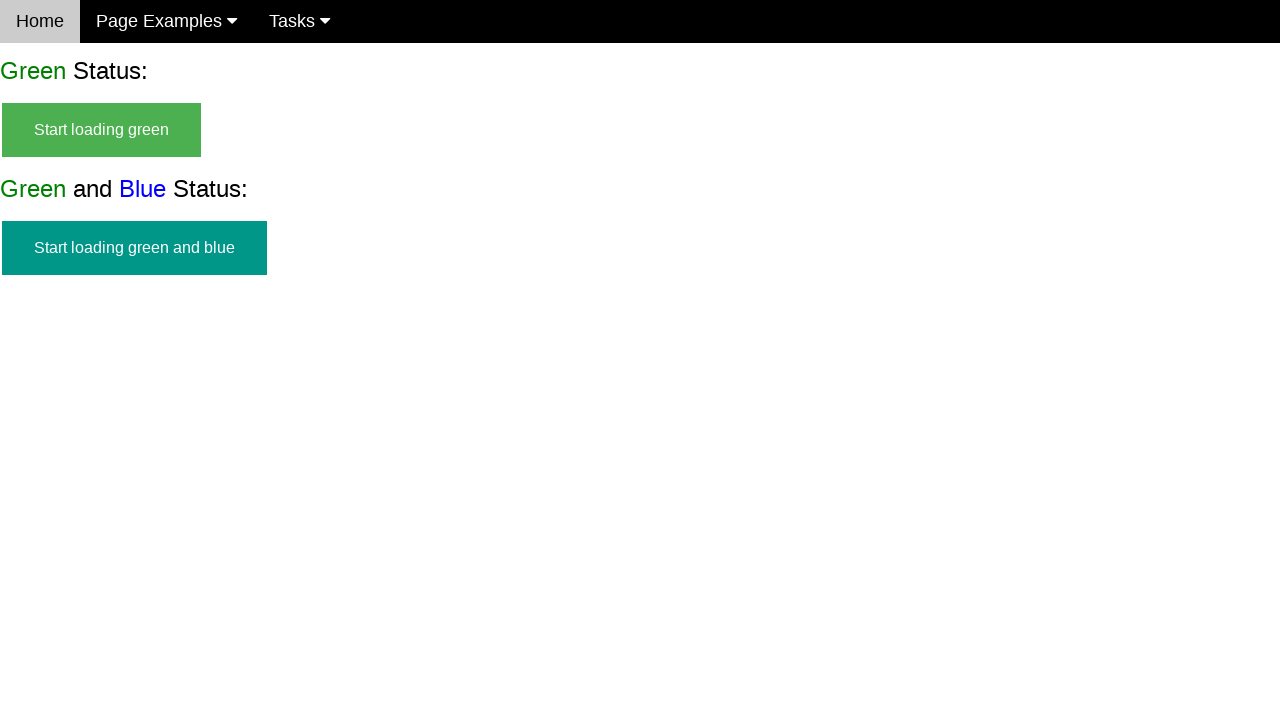

Clicked start button to begin green loading at (102, 130) on #start_green
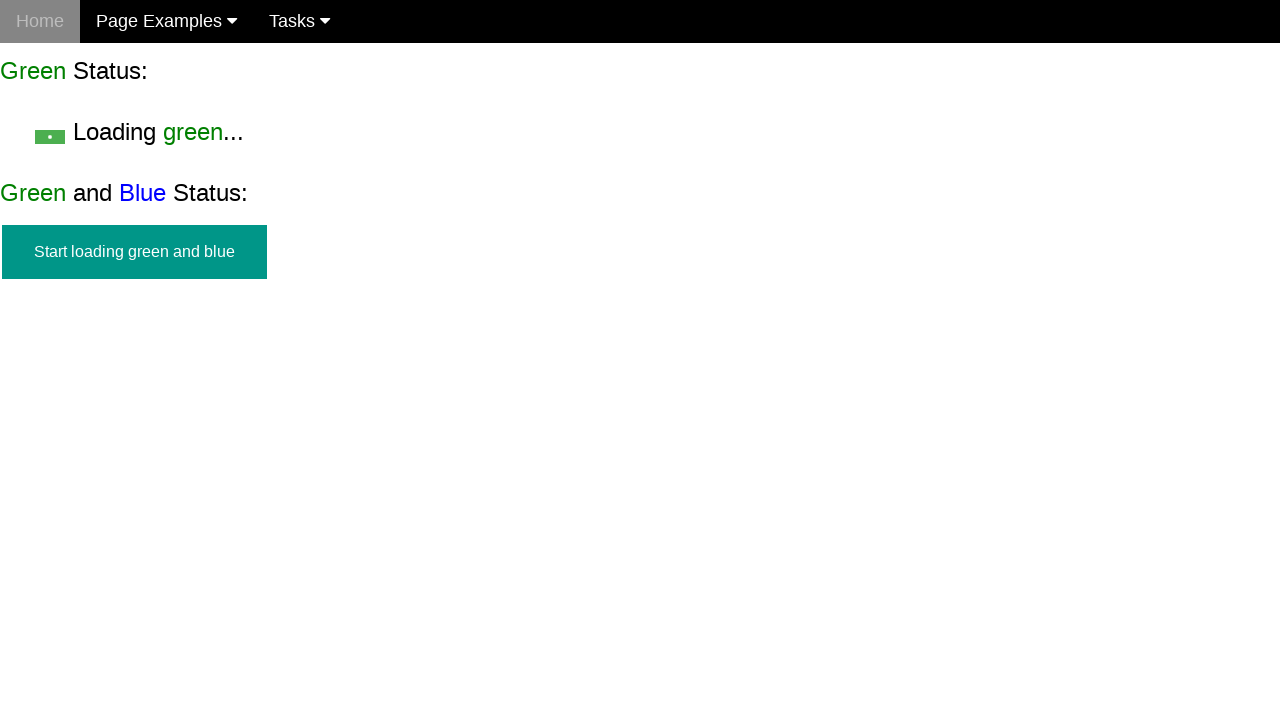

Loading element appeared
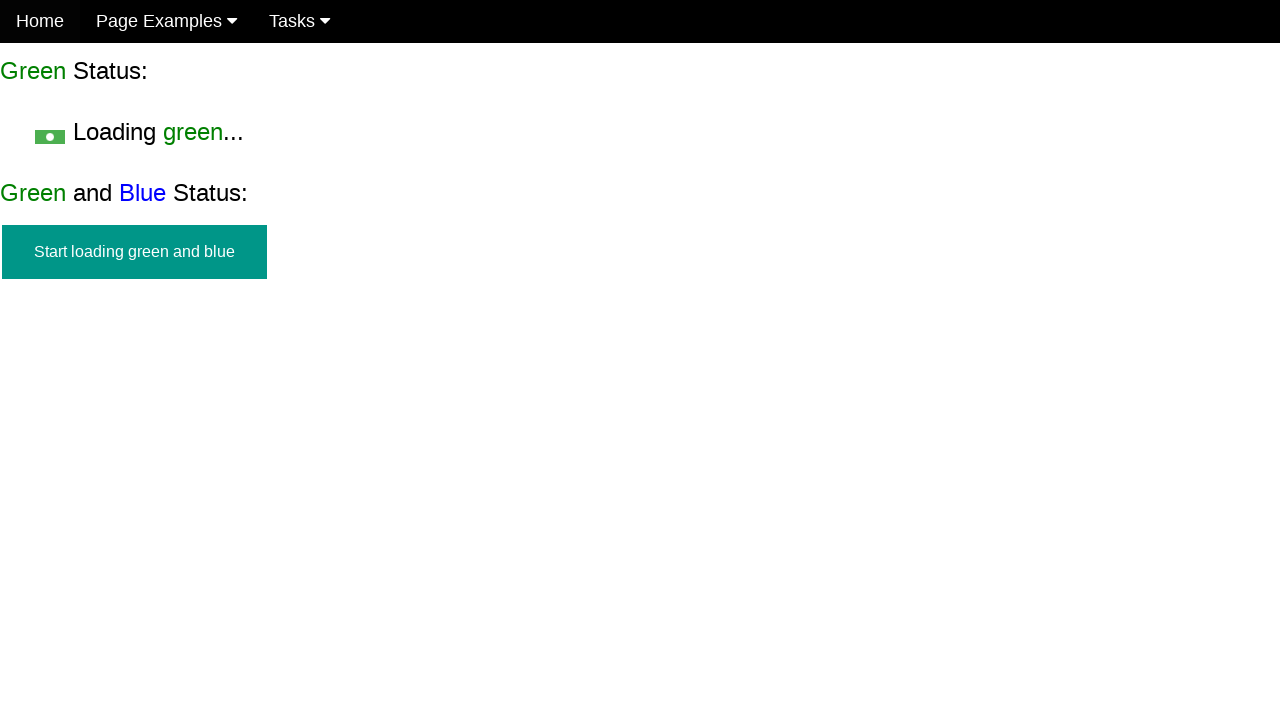

Verified loading element is visible
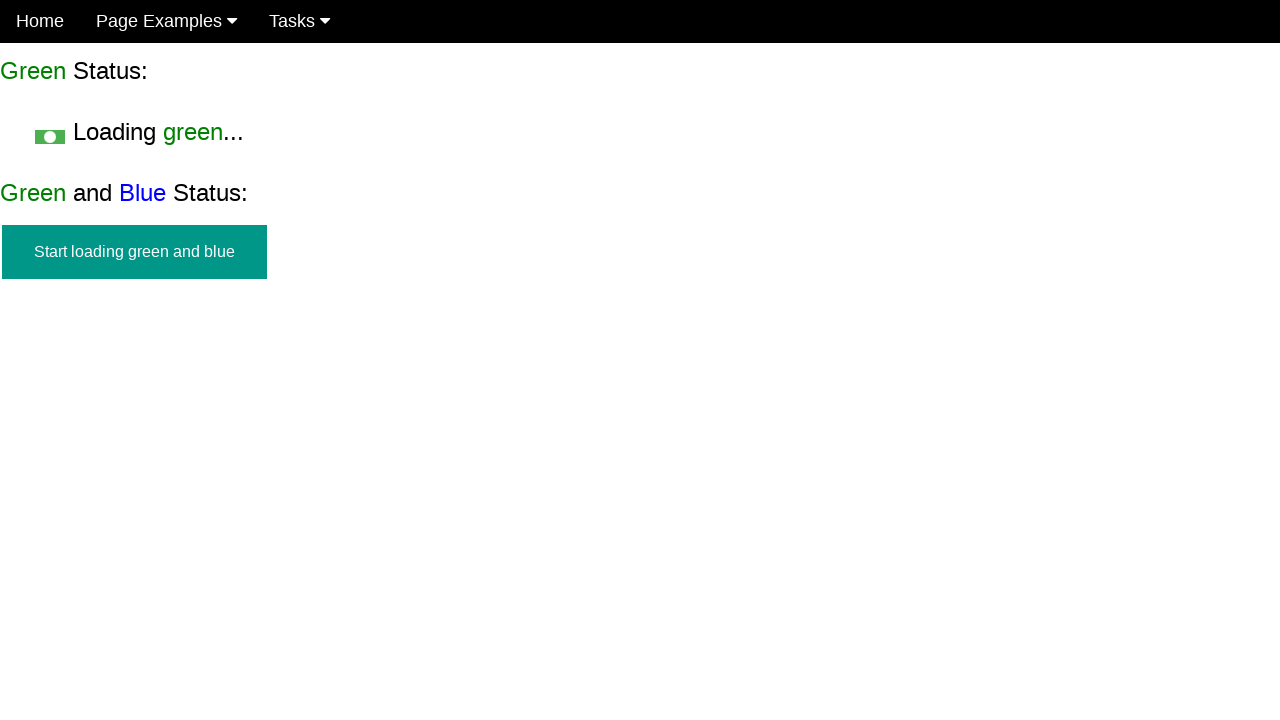

Verified start button is hidden during loading
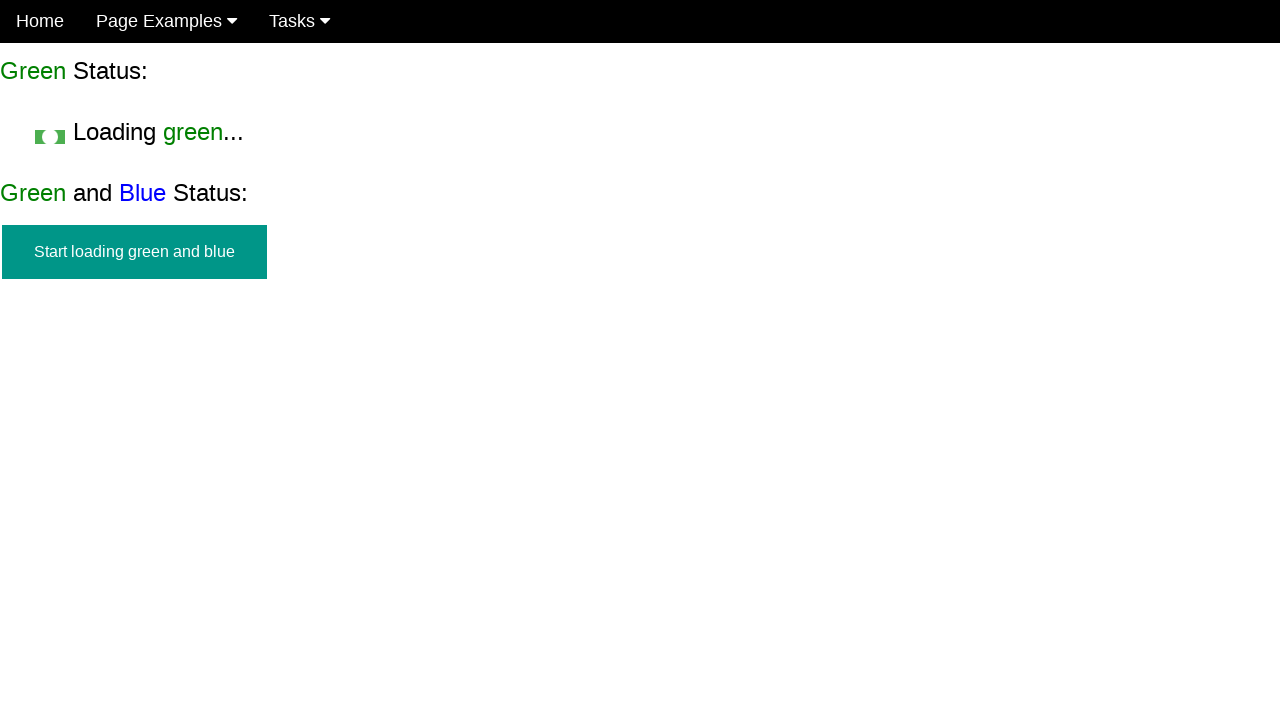

Success finish element appeared
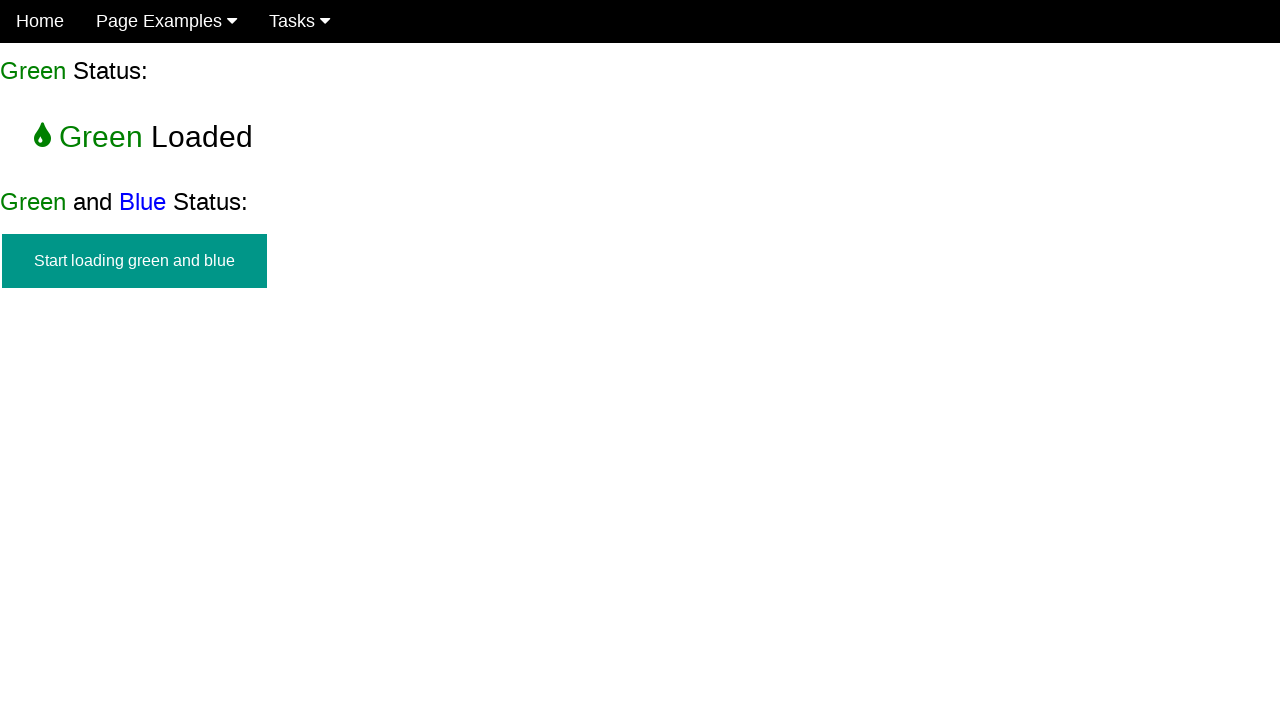

Verified finish element is visible
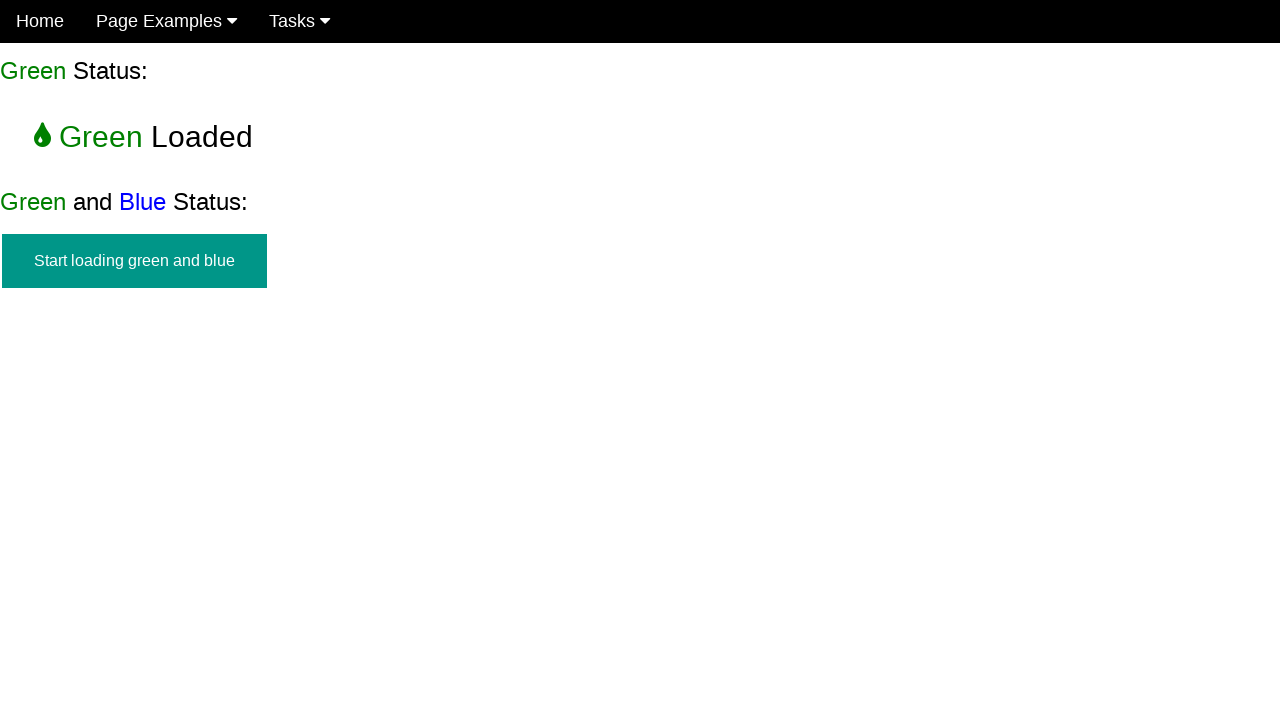

Verified start button is hidden in success state
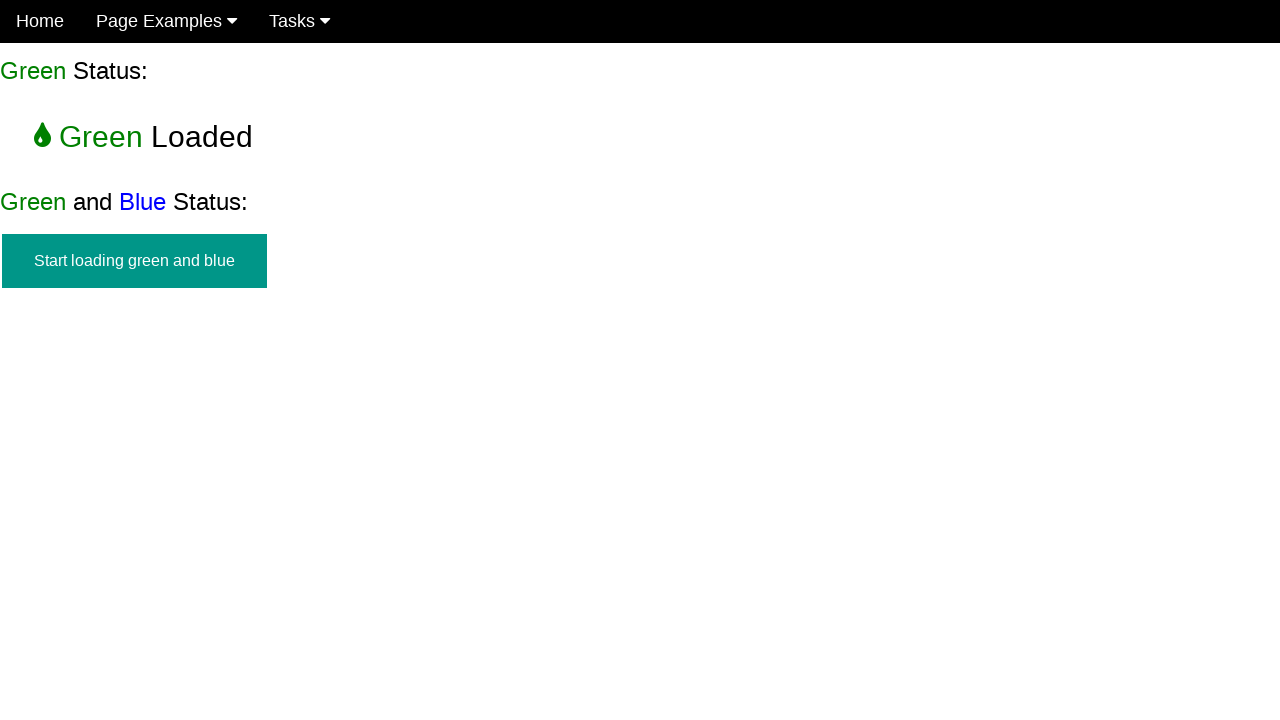

Verified loading element is hidden in success state
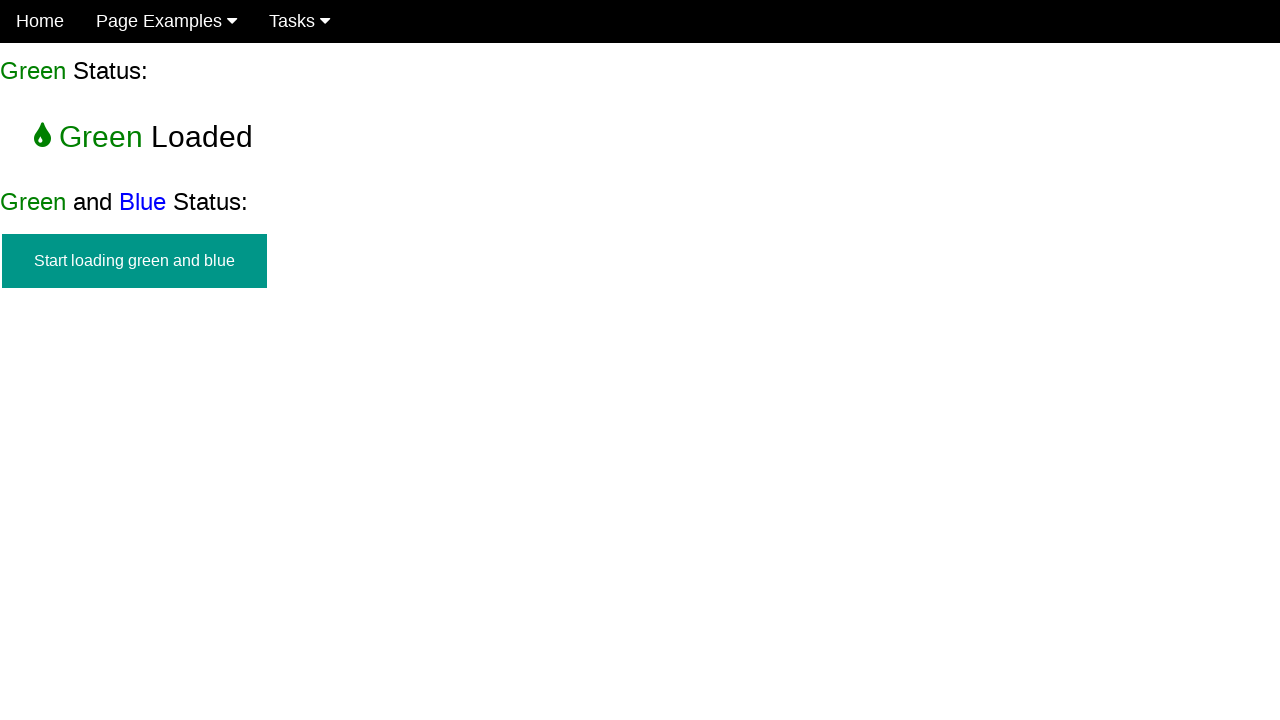

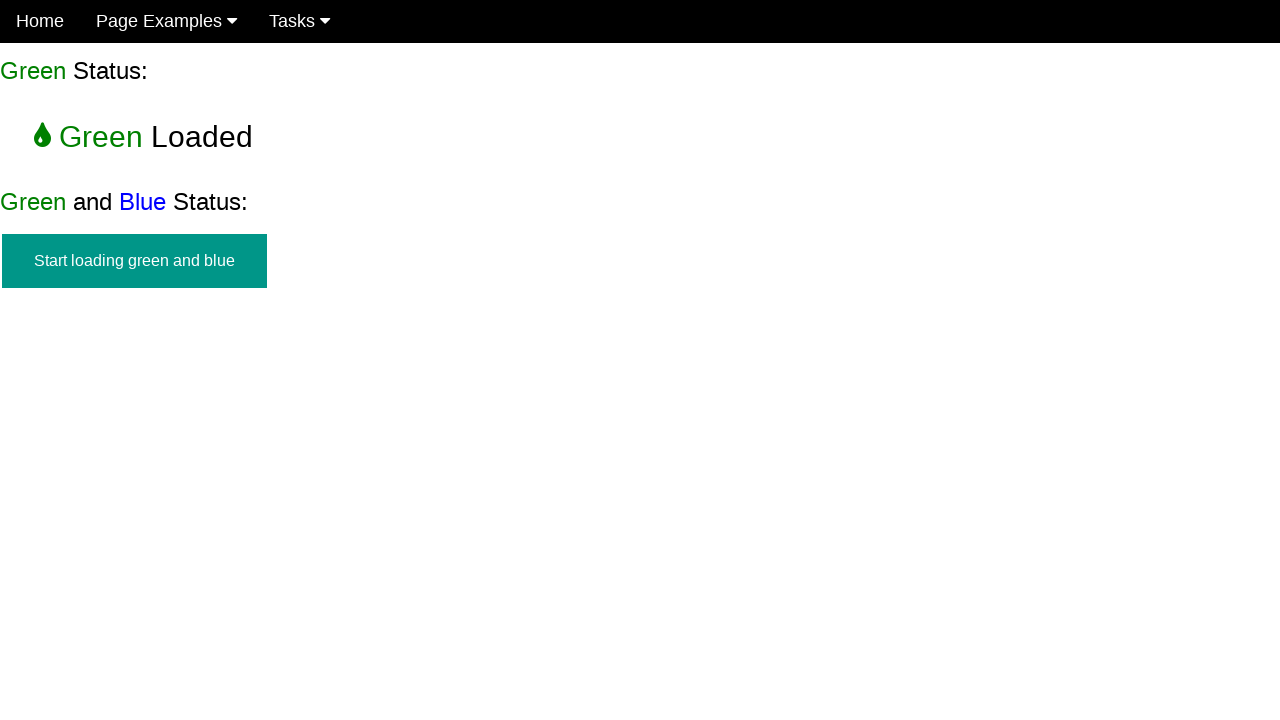